Tests that the input field is cleared after adding a todo item

Starting URL: https://demo.playwright.dev/todomvc

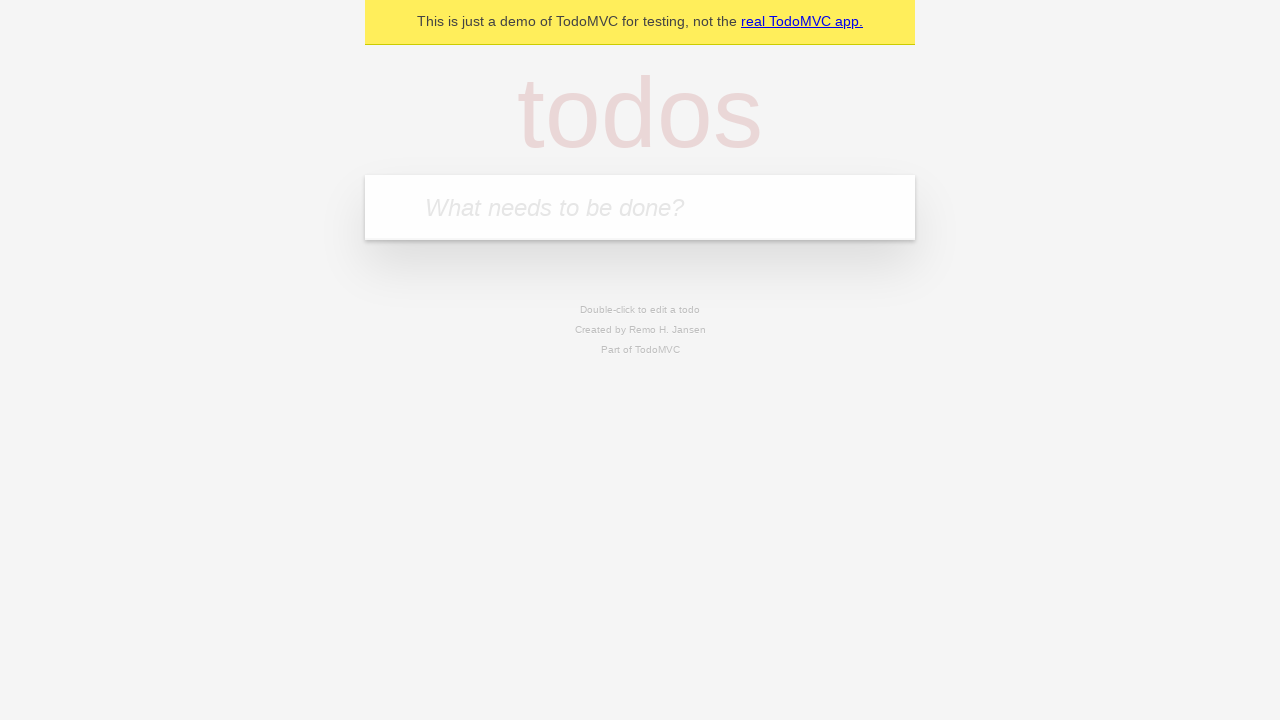

Located the todo input field by placeholder text
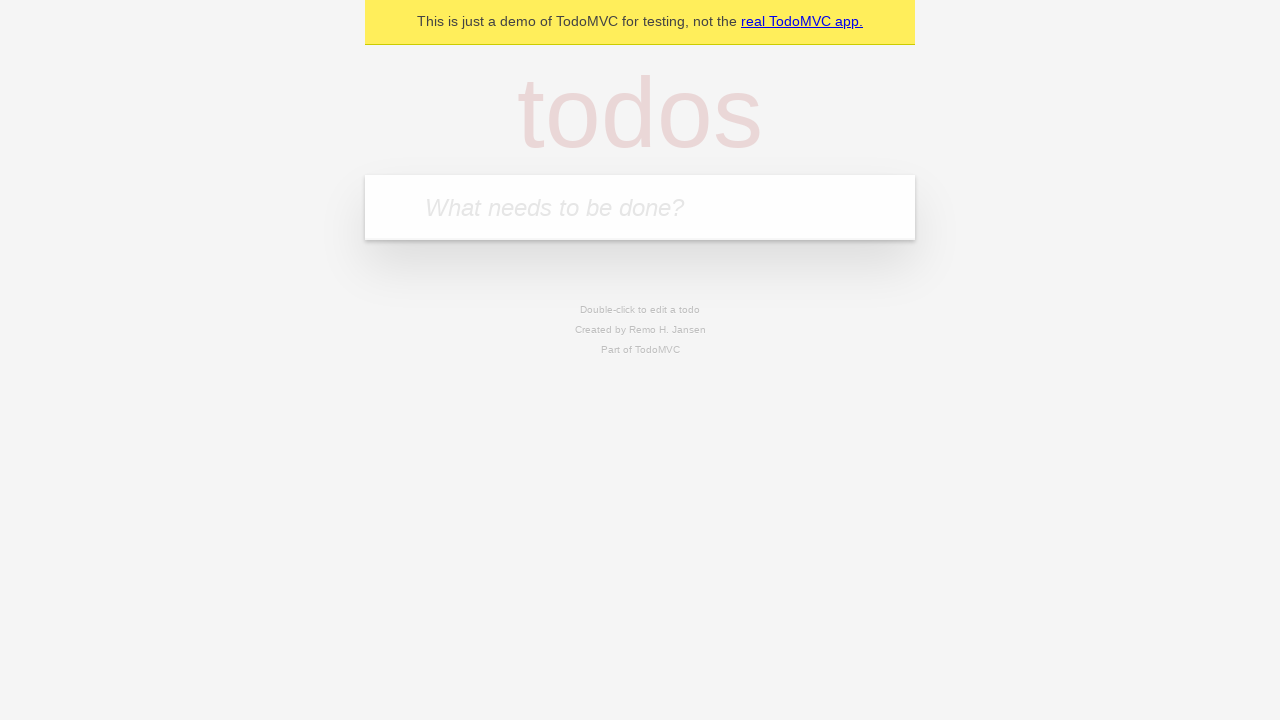

Filled input field with 'buy some cheese' on internal:attr=[placeholder="What needs to be done?"i]
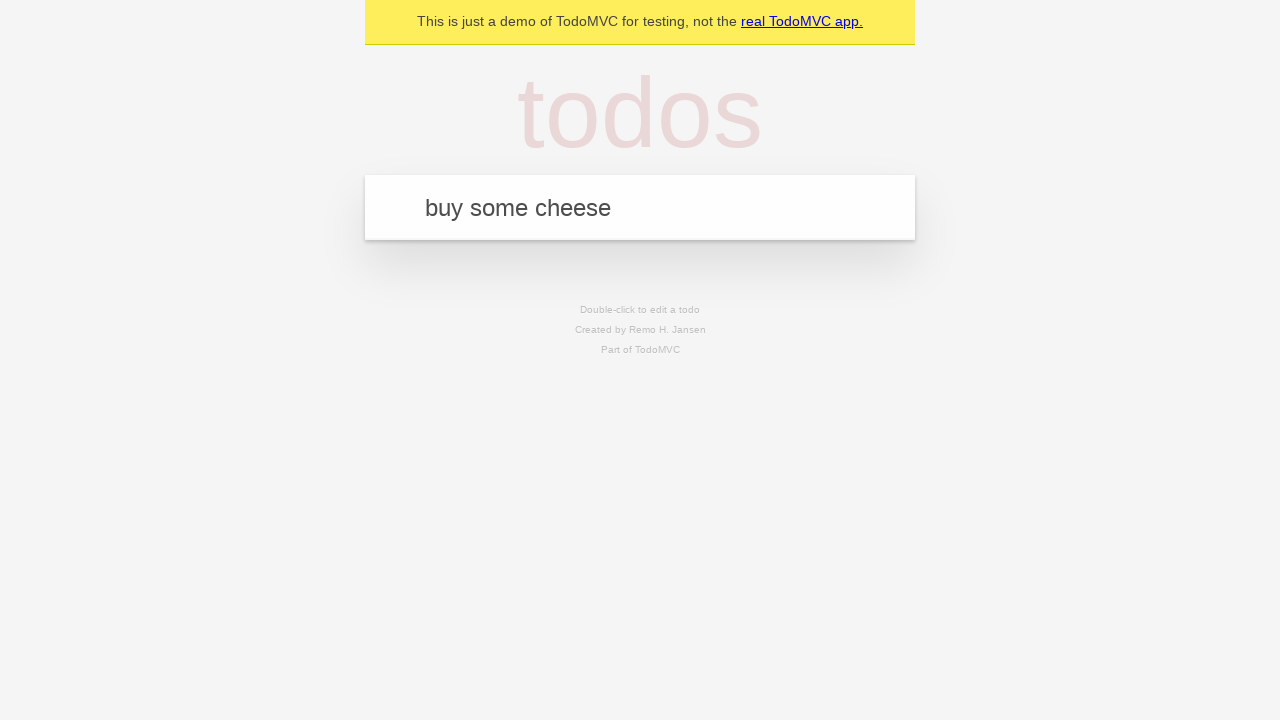

Pressed Enter to add the todo item on internal:attr=[placeholder="What needs to be done?"i]
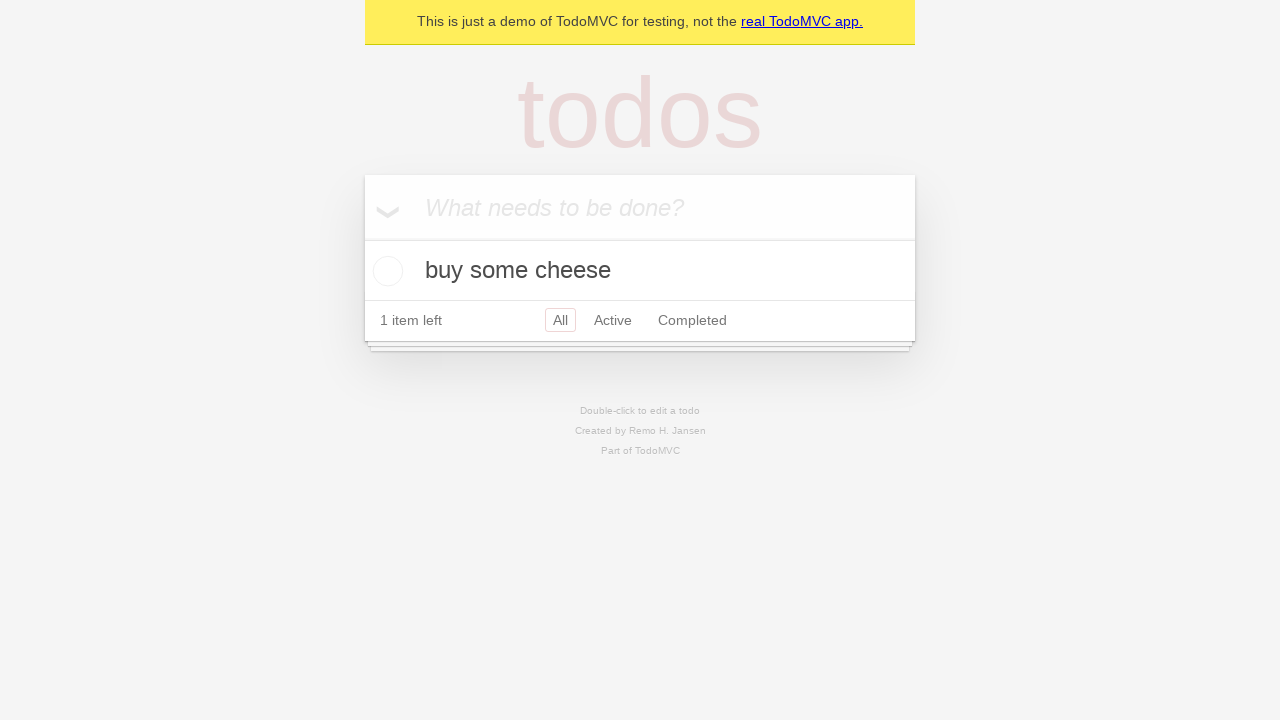

Input field was cleared after adding the item
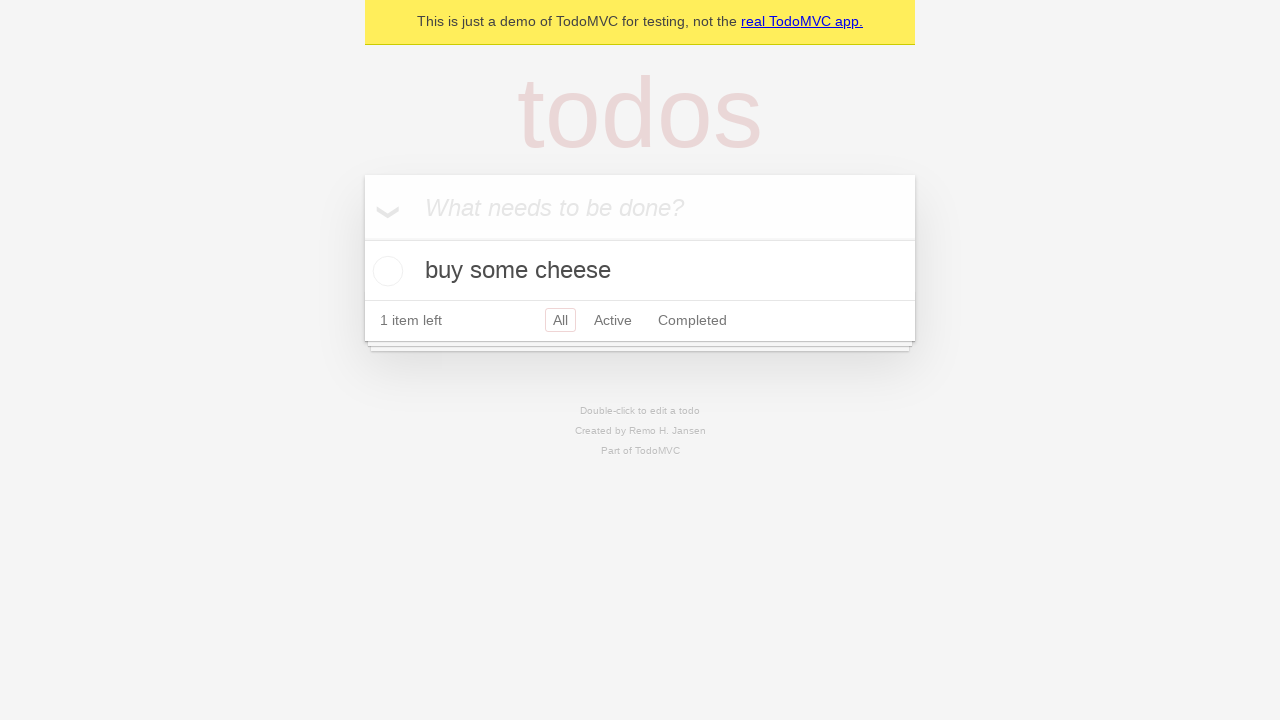

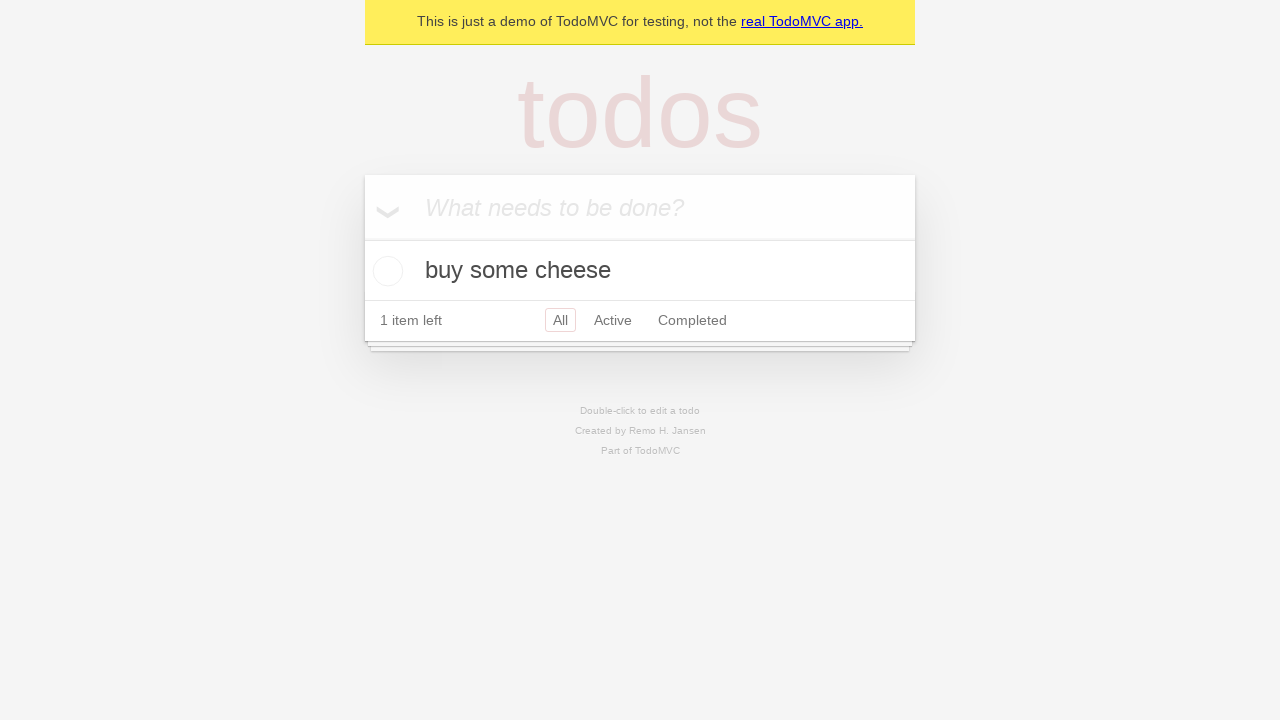